Tests opening a popup by clicking a button, validating text inside the popup, and closing it

Starting URL: https://thefreerangetester.github.io/sandbox-automation-testing/

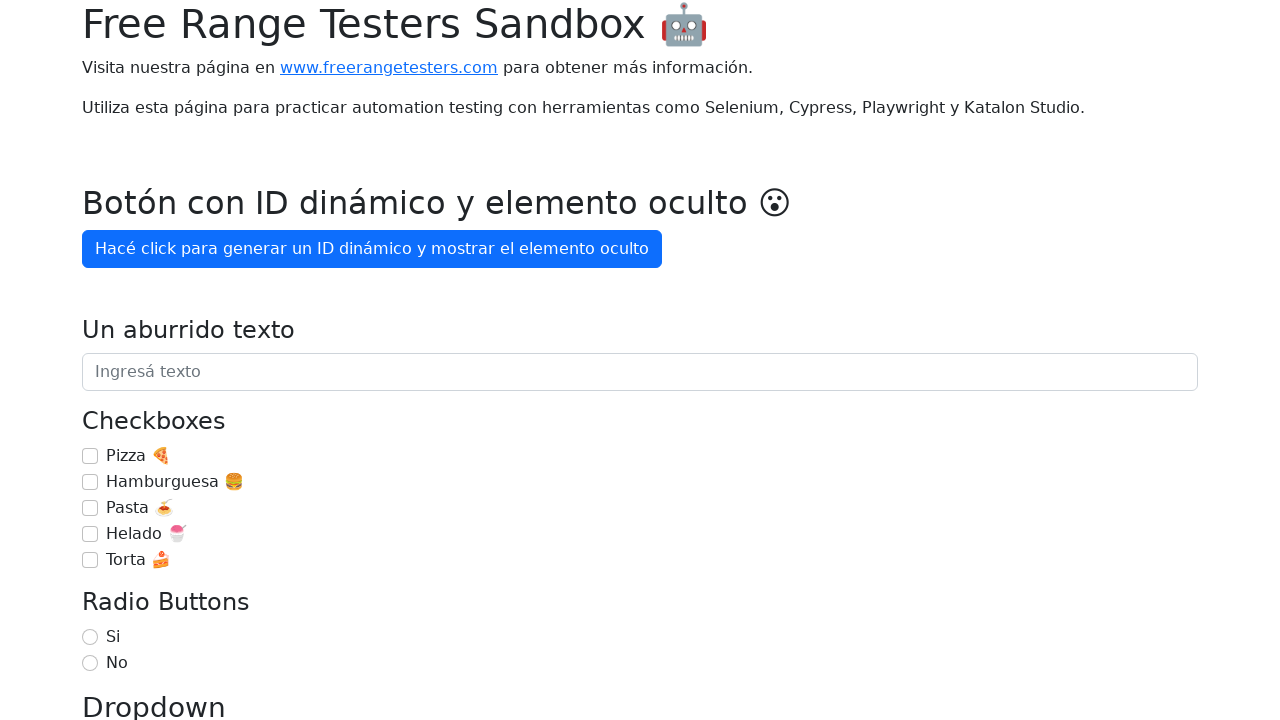

Clicked 'Mostrar popup' button to open popup at (154, 361) on internal:role=button[name="Mostrar popup"i]
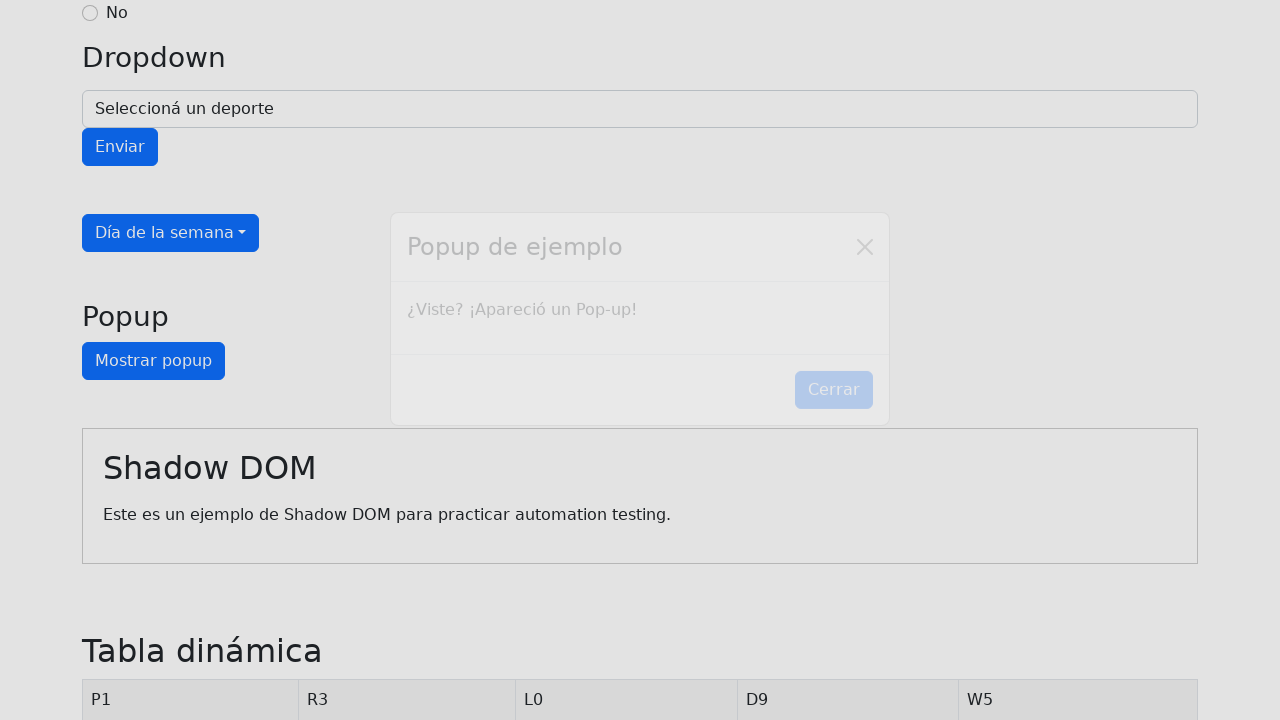

Popup appeared with text '¿Viste? ¡Apareció un Pop-up!'
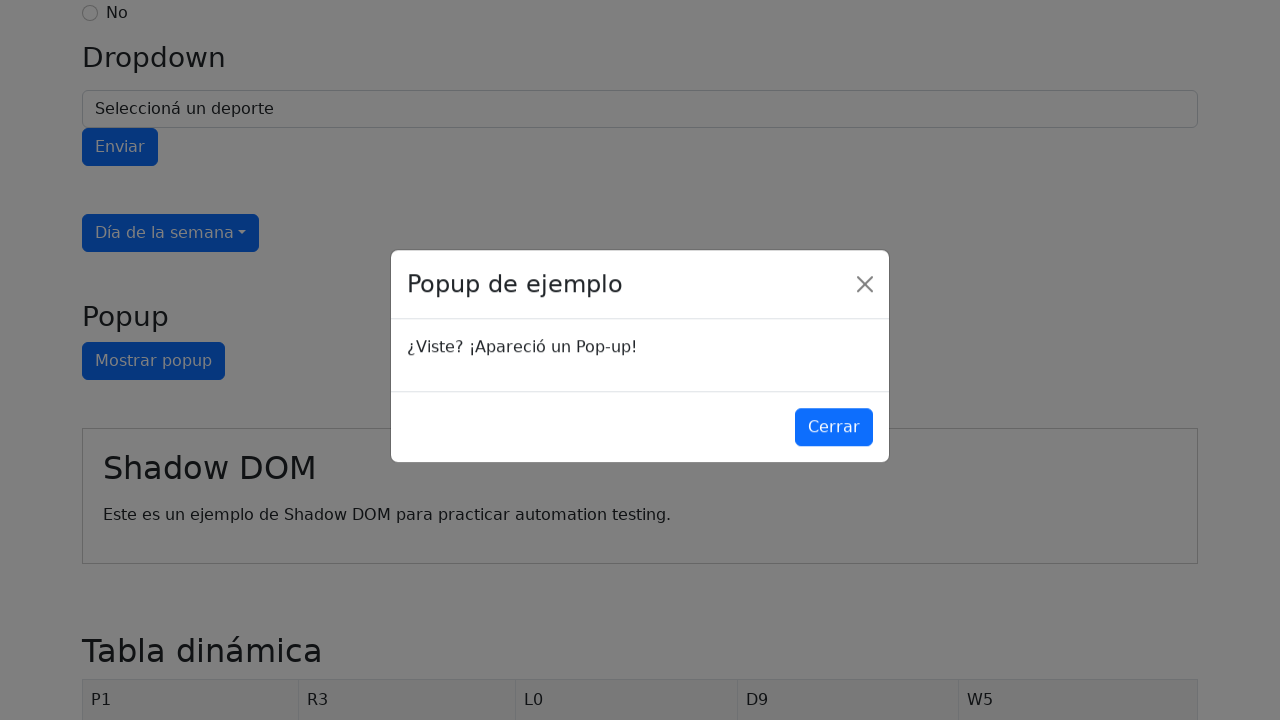

Clicked 'Cerrar' button to close popup at (834, 431) on internal:role=button[name="Cerrar"i]
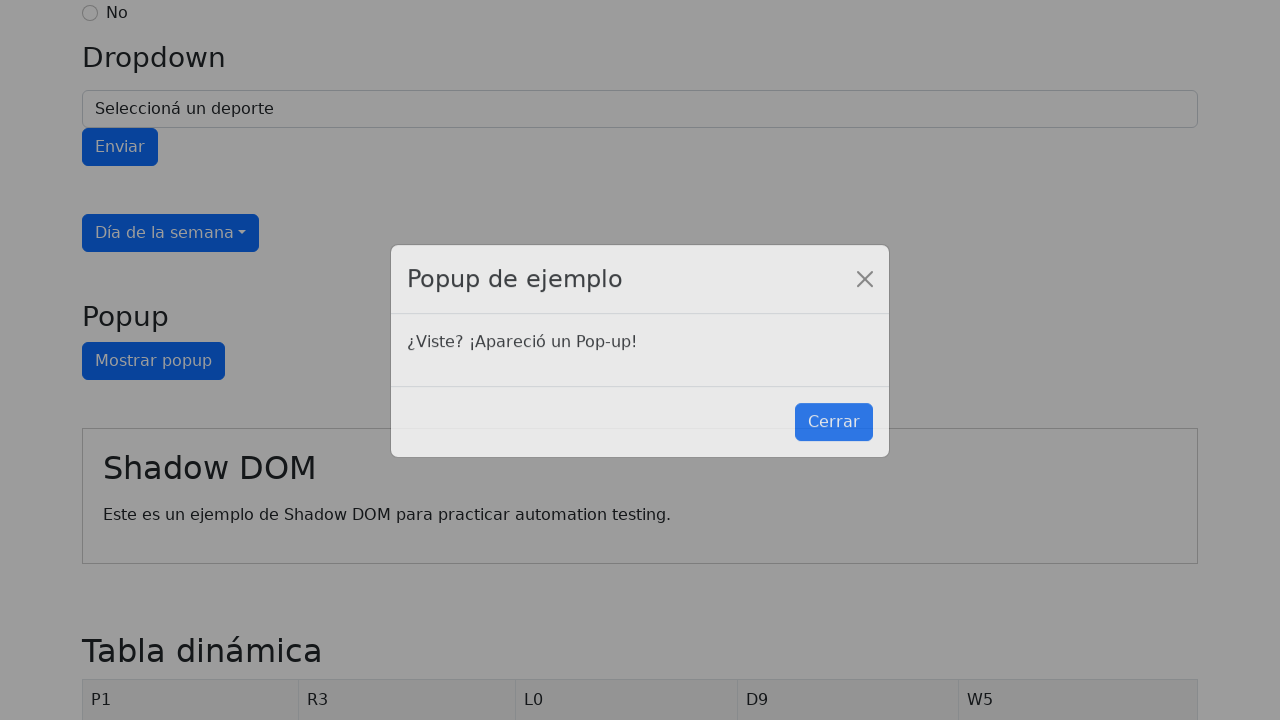

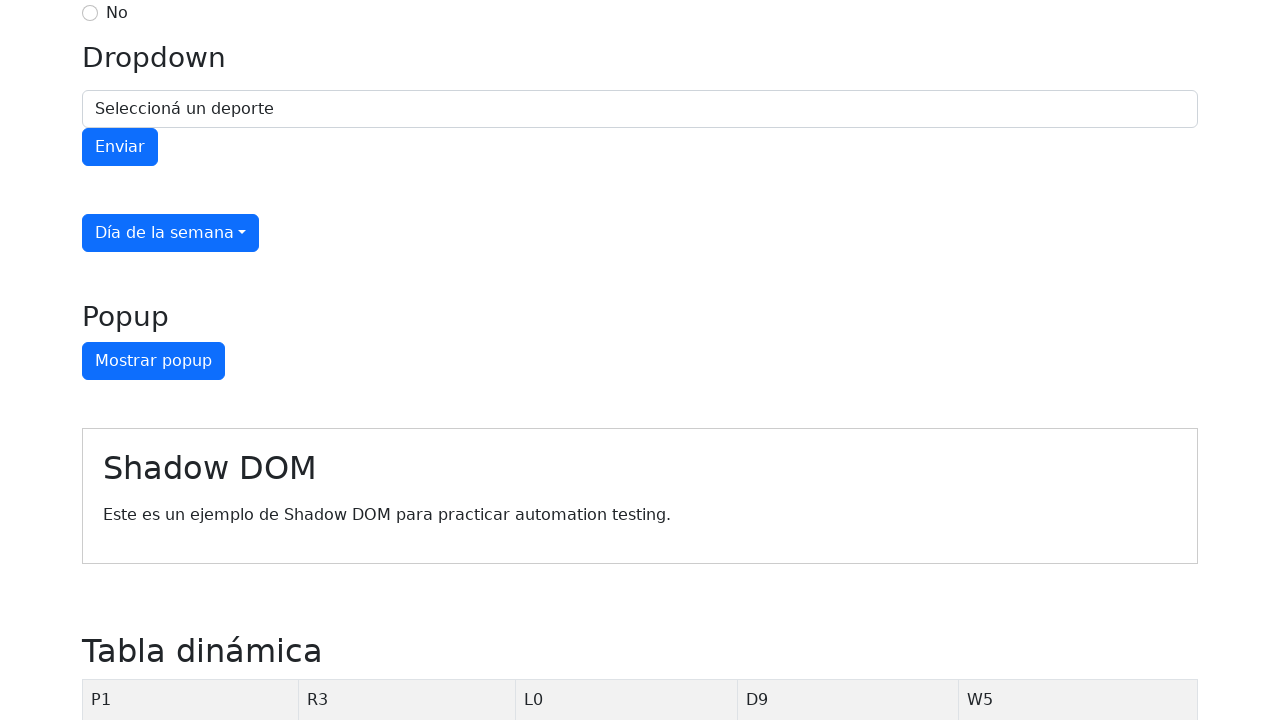